Tests login form validation by clicking the login button with empty username and password fields and verifying the appropriate error message is displayed

Starting URL: https://www.saucedemo.com/

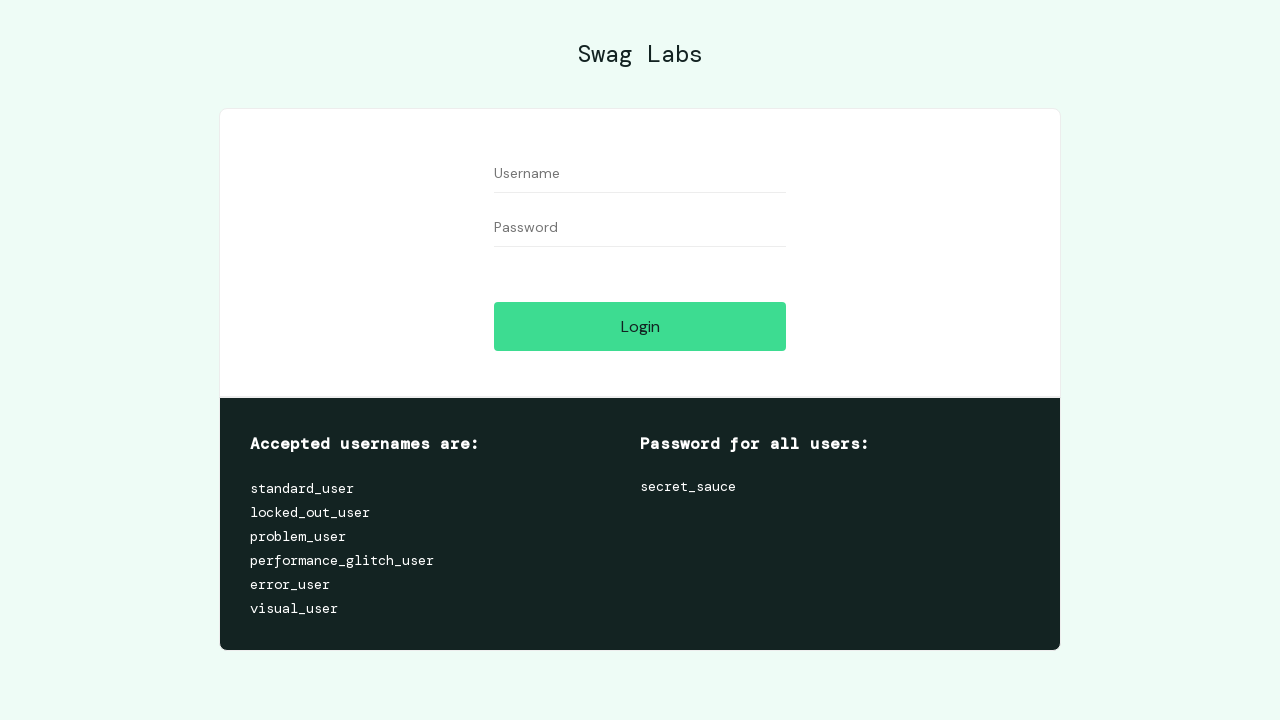

Clicked login button with empty username and password fields at (640, 326) on #login-button
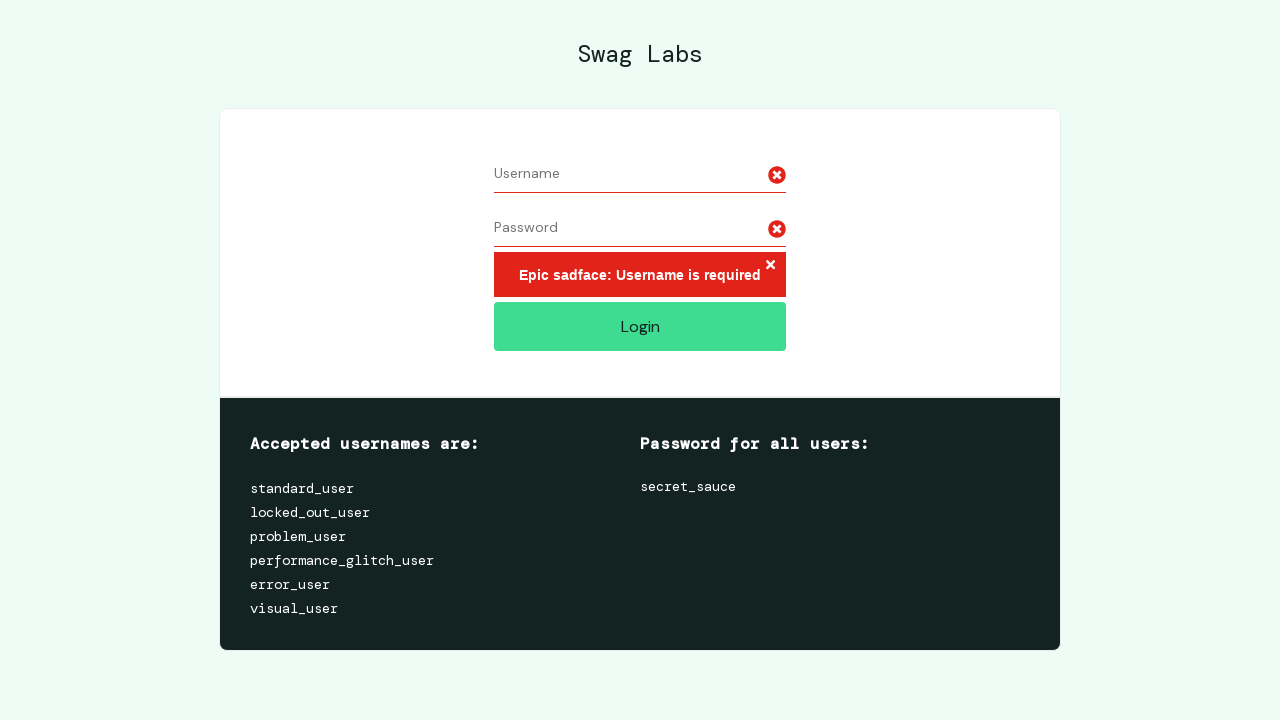

Error message element appeared
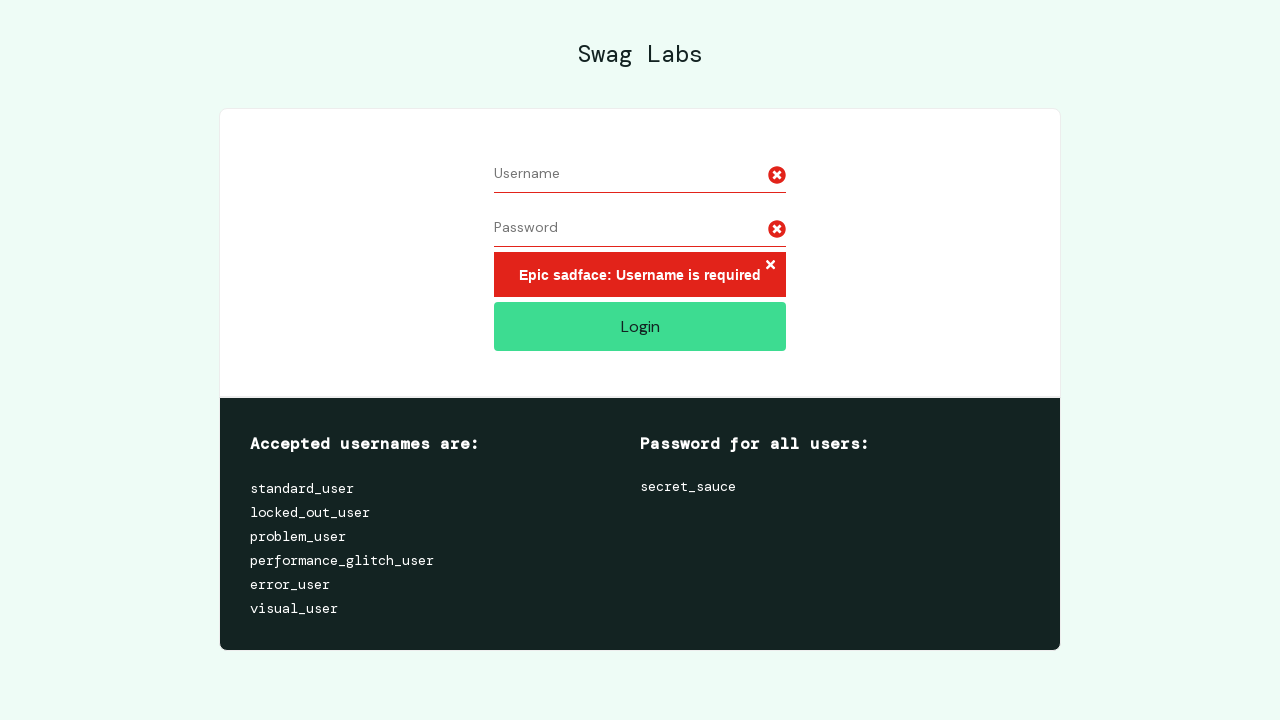

Verified error message text: 'Epic sadface: Username is required'
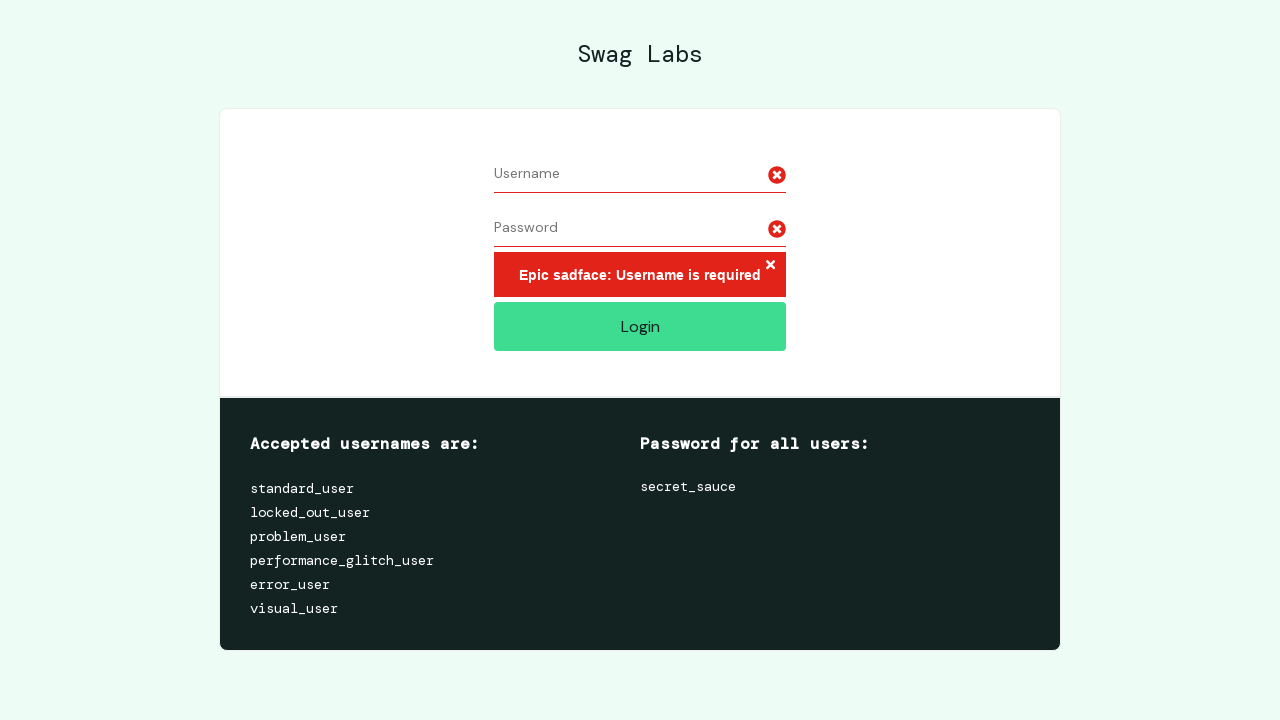

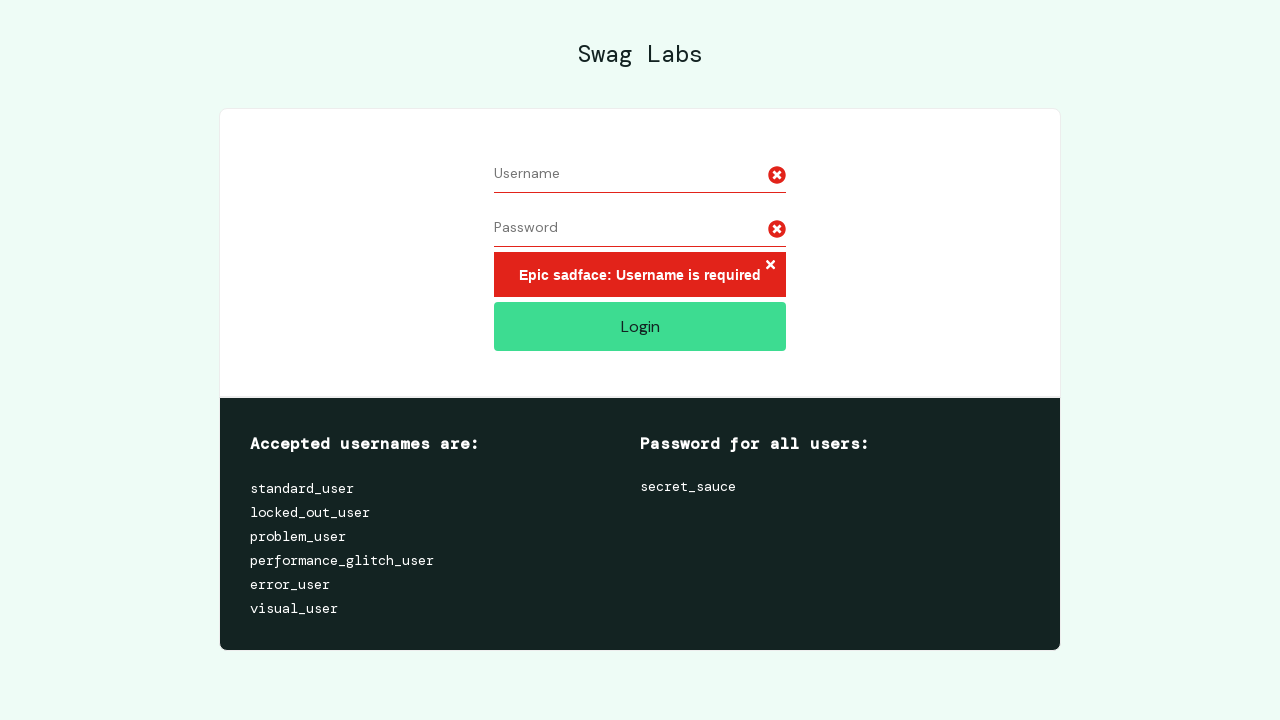